Tests the hotel search functionality on Jalan.net by selecting a prefecture from the dropdown, submitting the search form, and navigating to hotel listing results.

Starting URL: https://www.jalan.net/en/japan_hotels_ryokan/

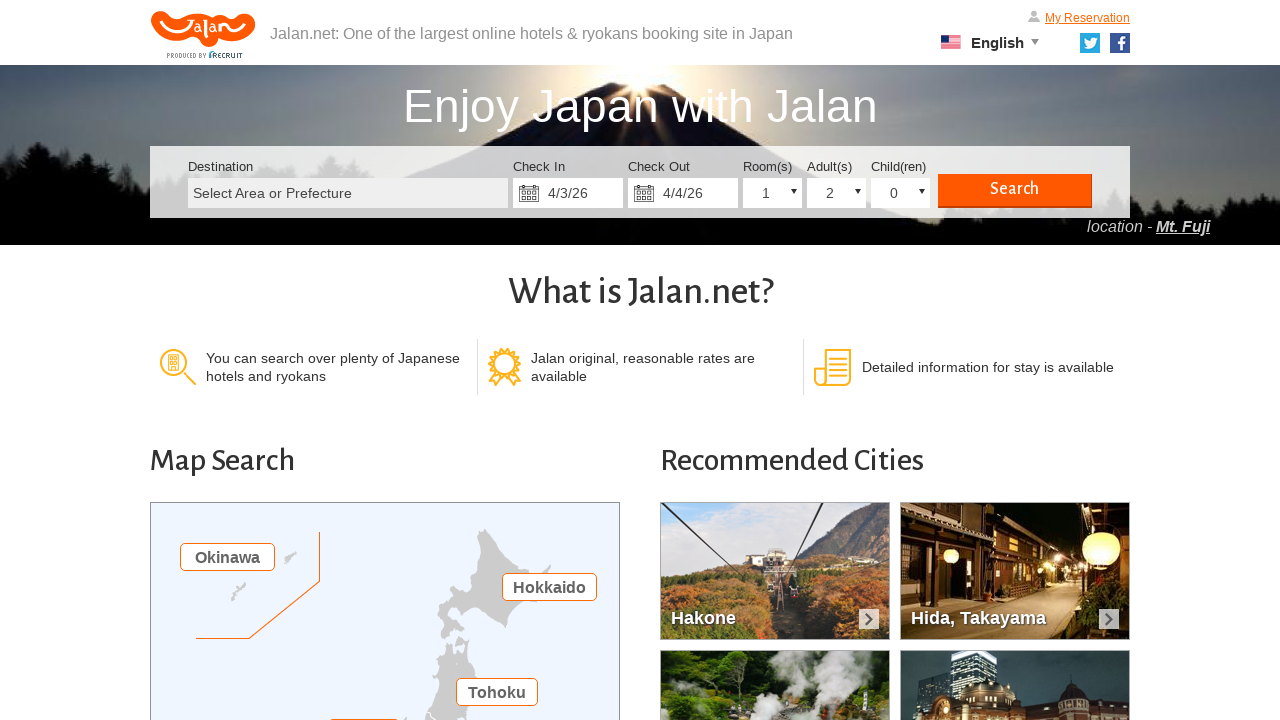

Prefecture dropdown selector loaded
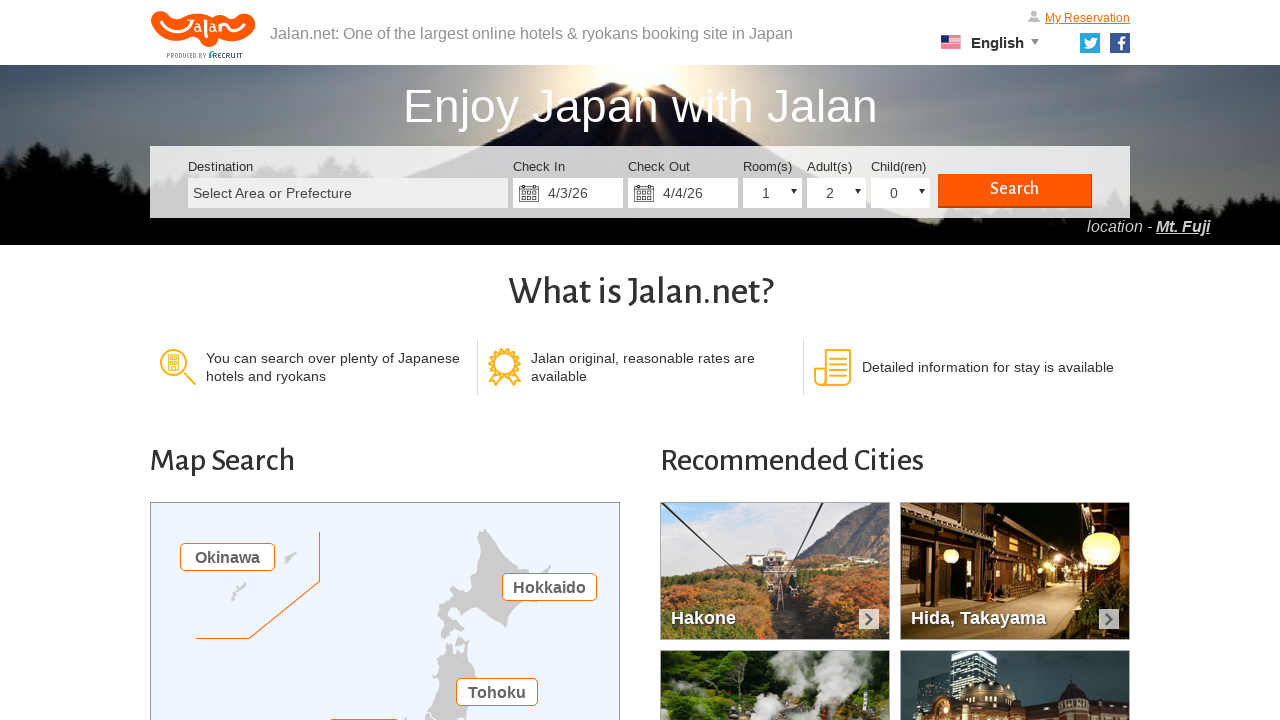

Selected Tokyo from prefecture dropdown on select#quickSearchDestination
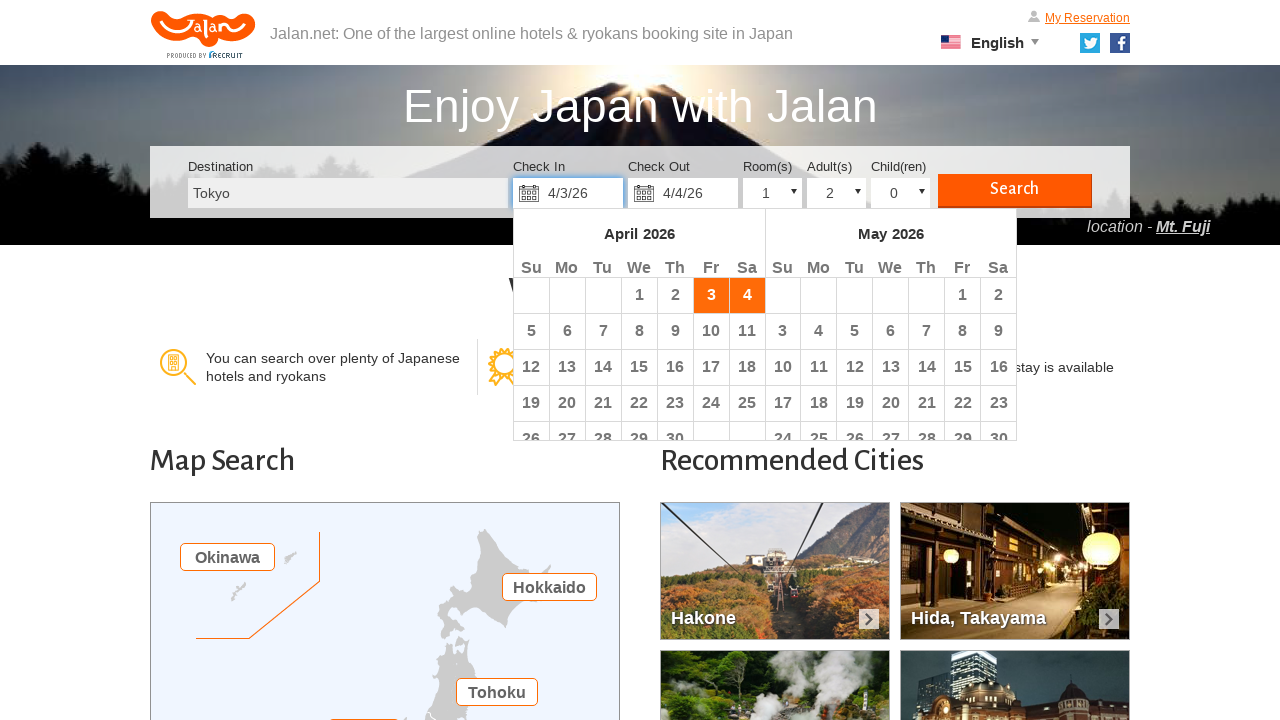

Located search submit button
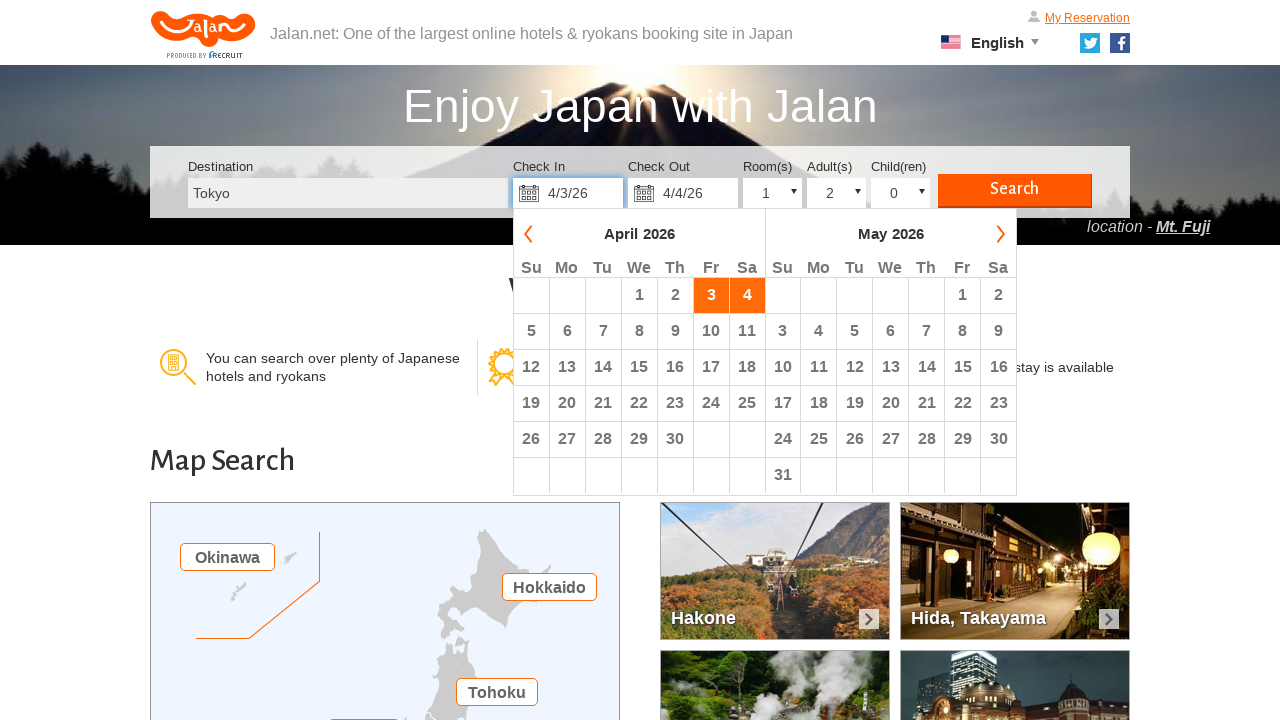

Search submit button became visible
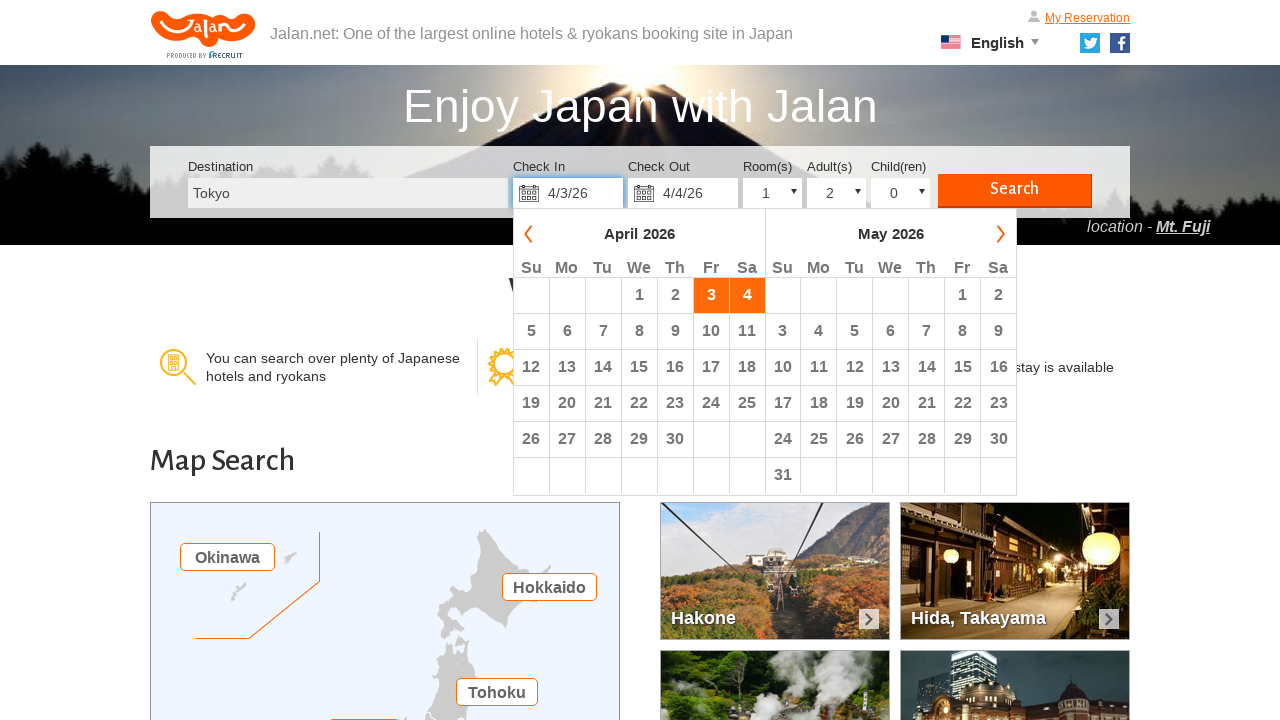

Clicked search submit button to initiate hotel search at (1015, 191) on span#jsi-submit-btn
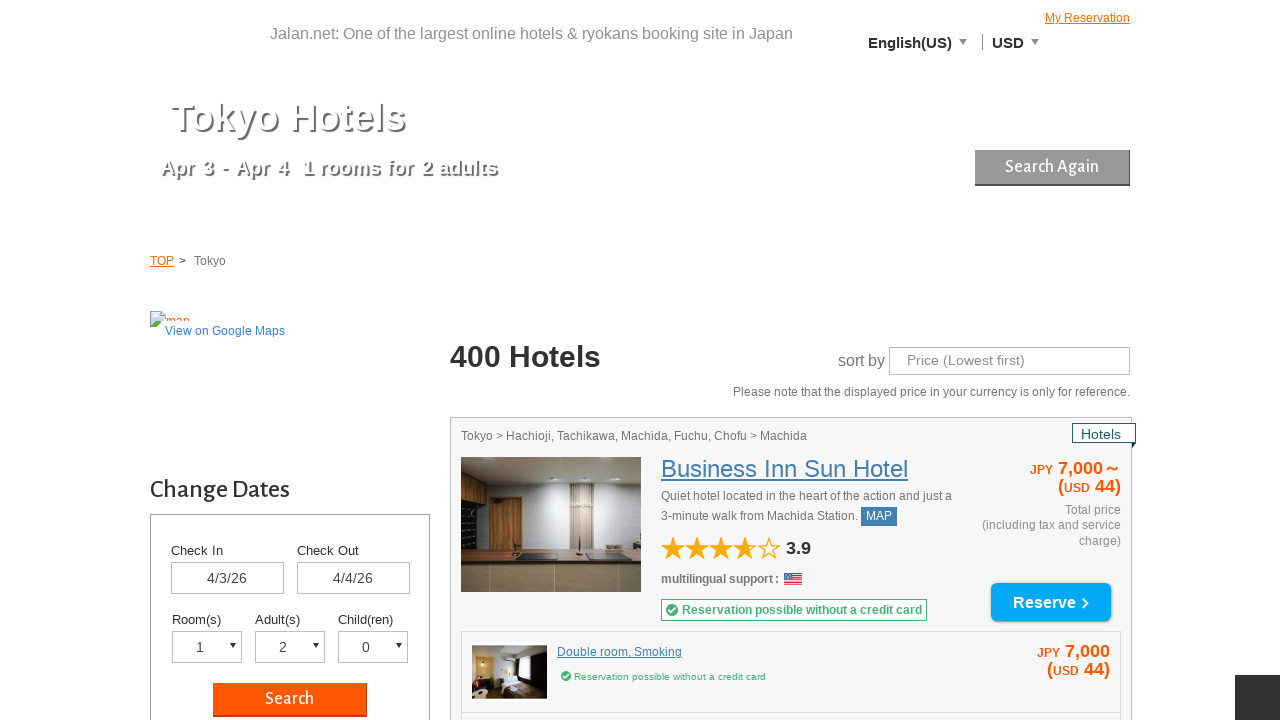

Hotel search results container loaded
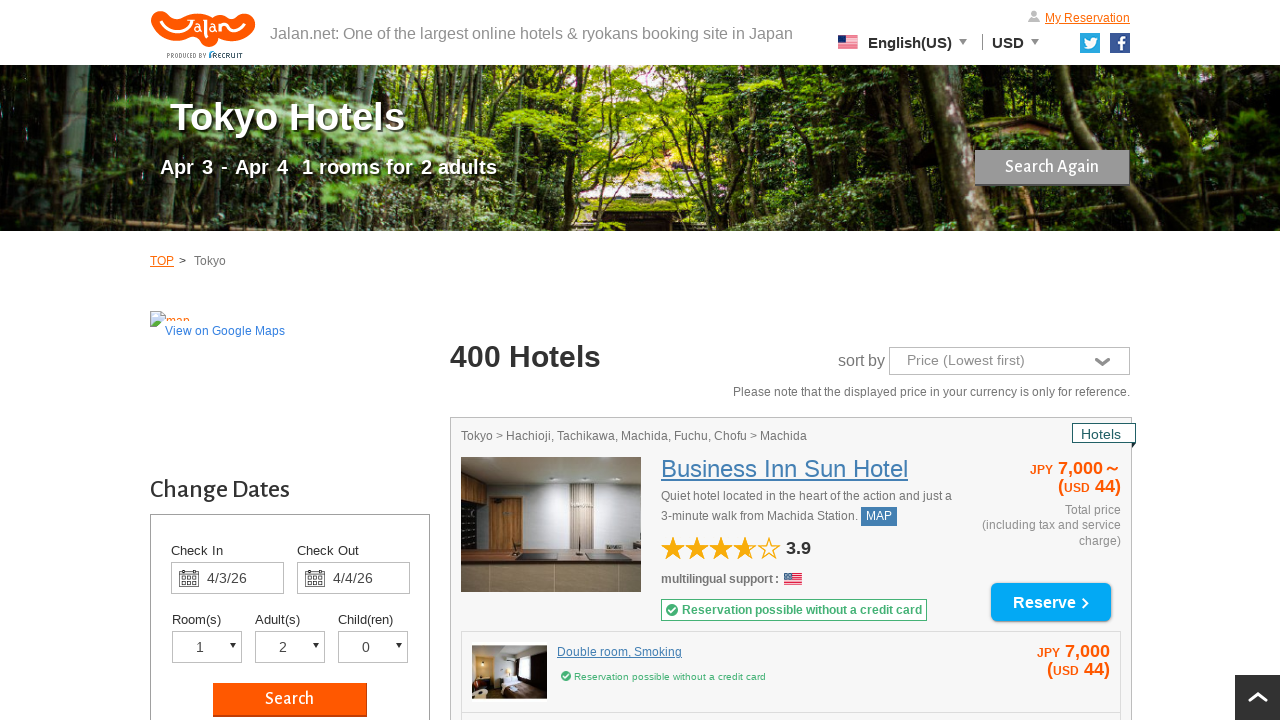

Hotel listing links became visible
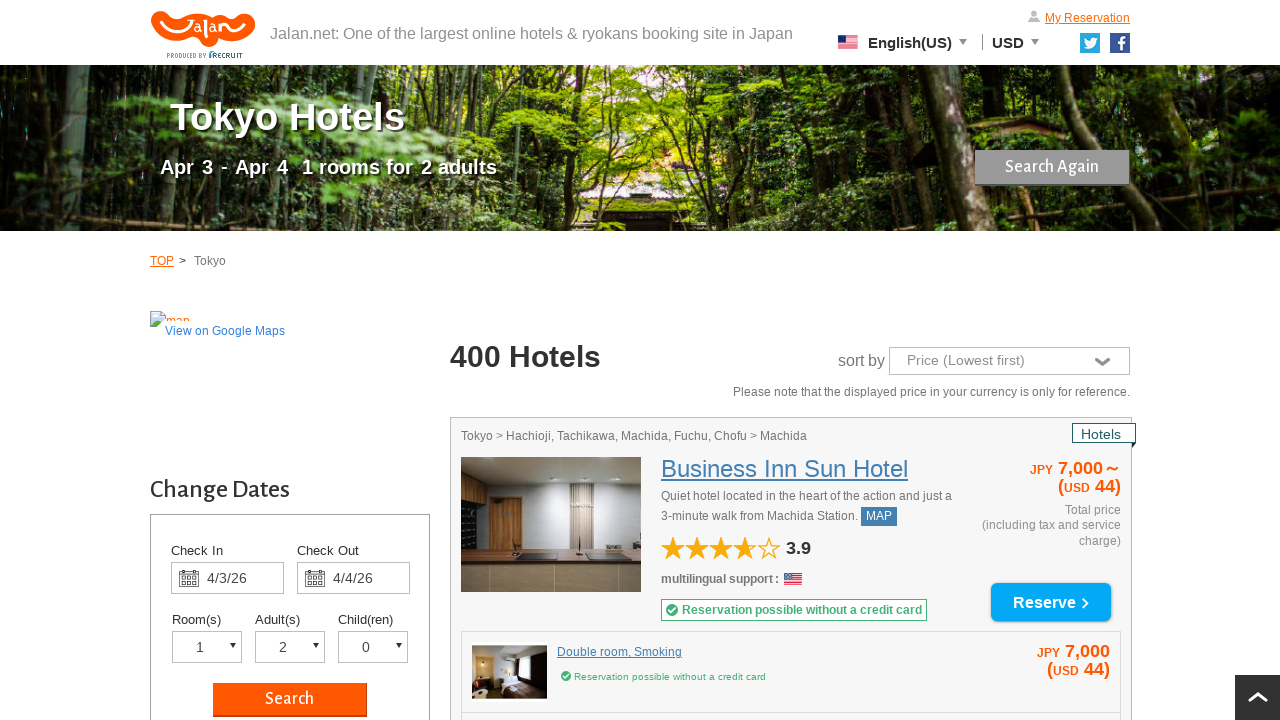

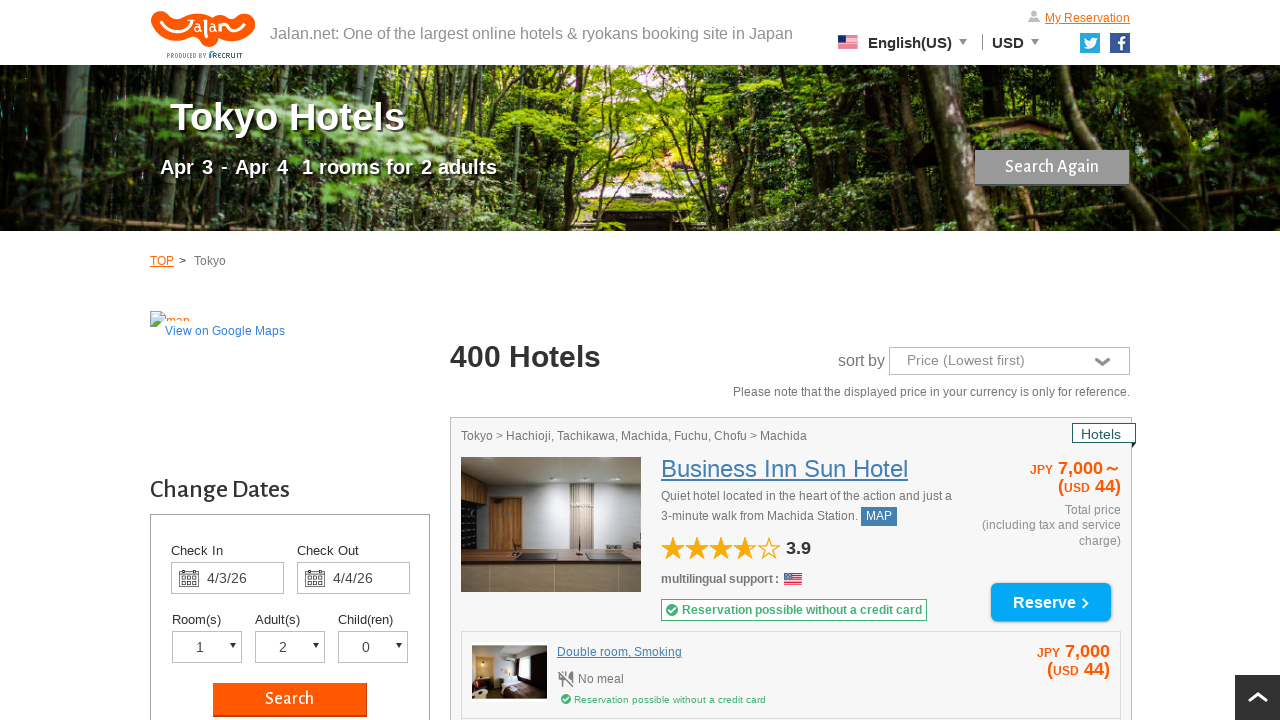